Tests the Canada411 reverse phone number lookup functionality by entering a phone number and checking if results are displayed or if the number is not found.

Starting URL: https://www.canada411.ca/

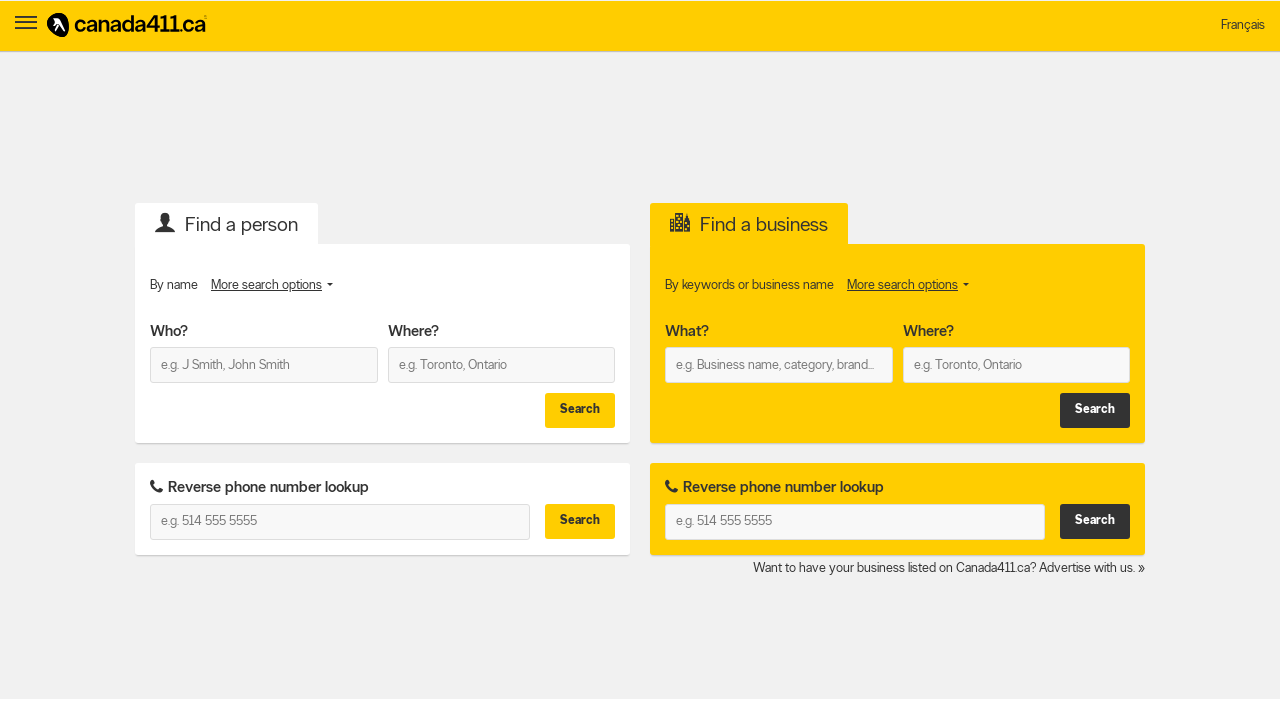

Entered phone number 647-846-8449 in the reverse phone lookup field on #c411PeopleReverseWhat
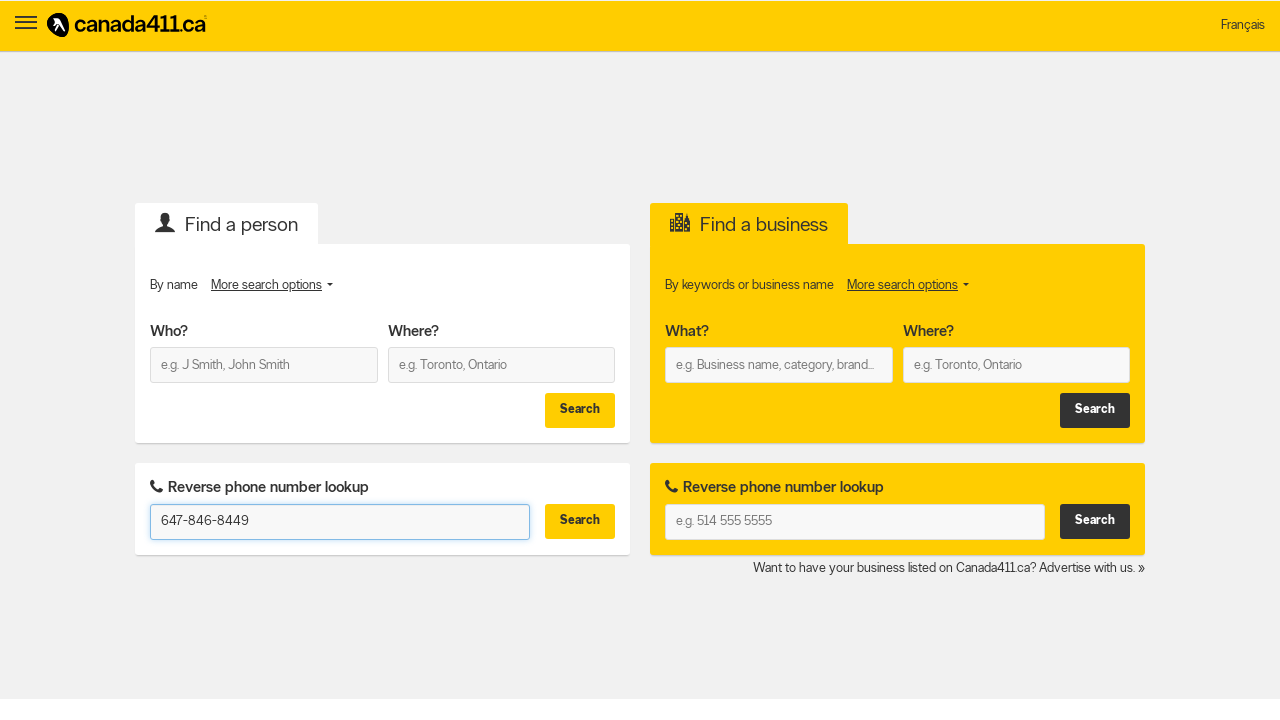

Clicked the search/find button to perform reverse phone lookup at (580, 522) on #c411PeopleReverseFind
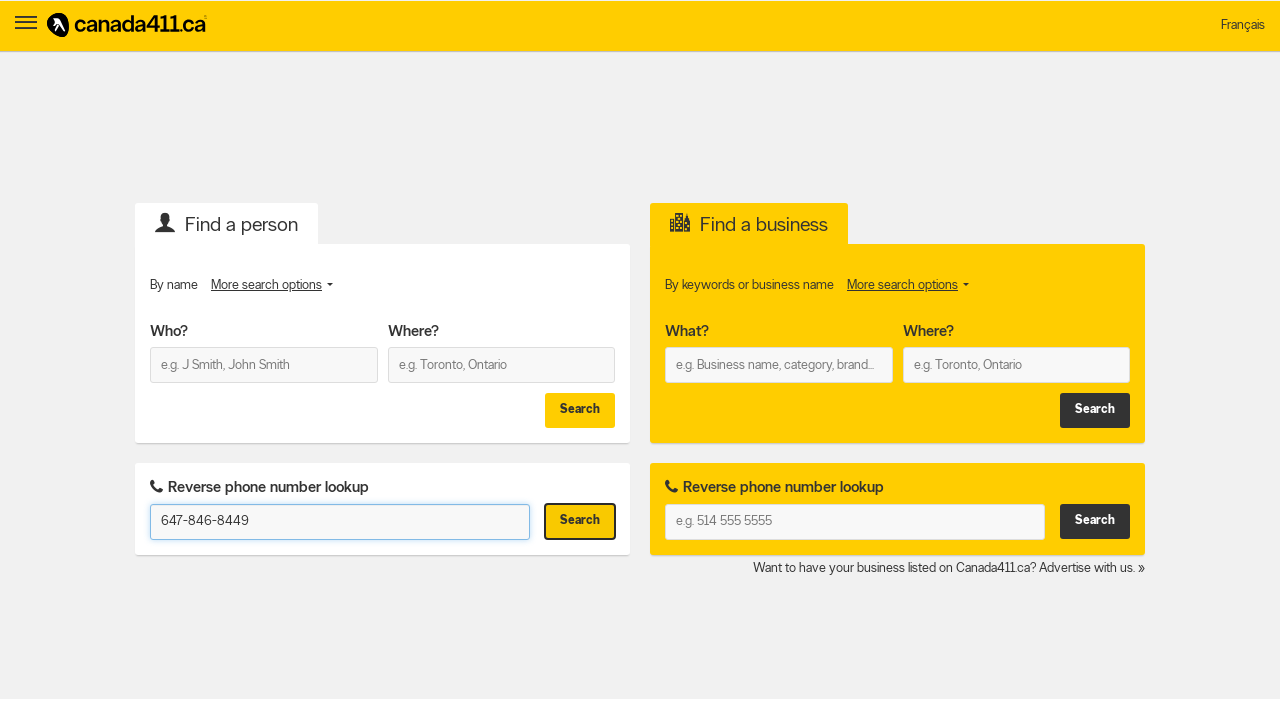

Waited for network to become idle after search
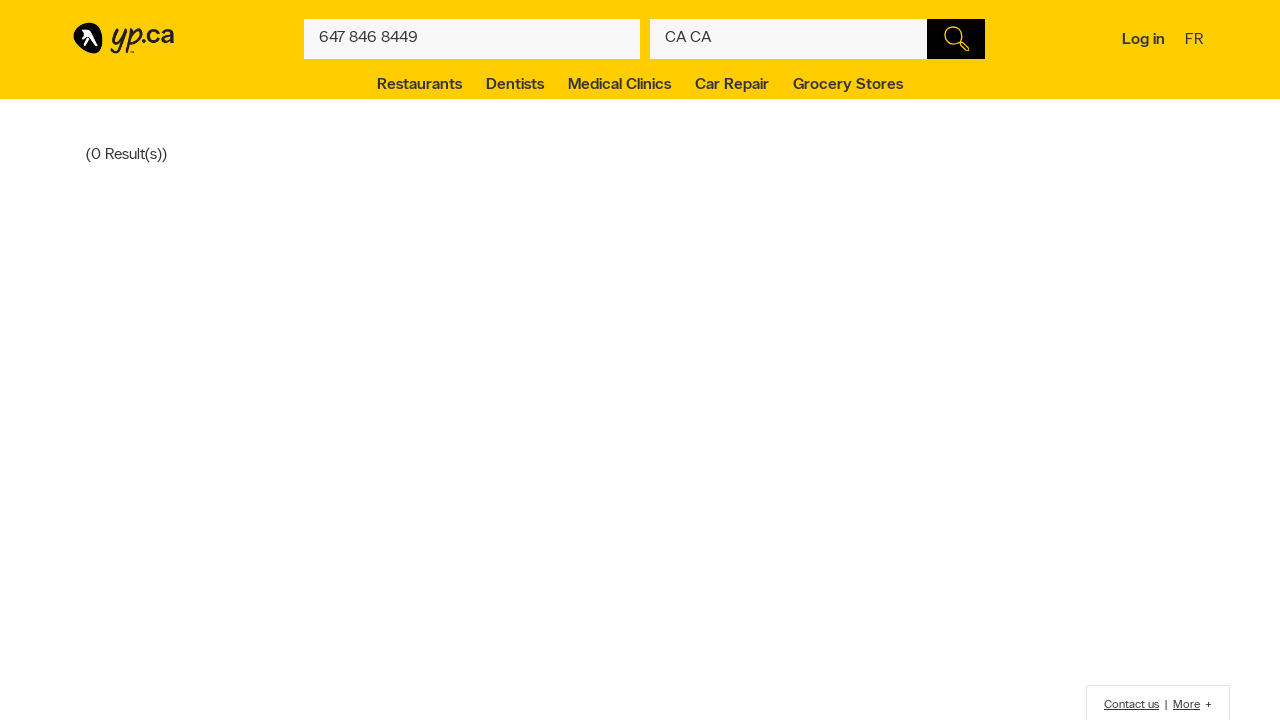

Verified results section is visible
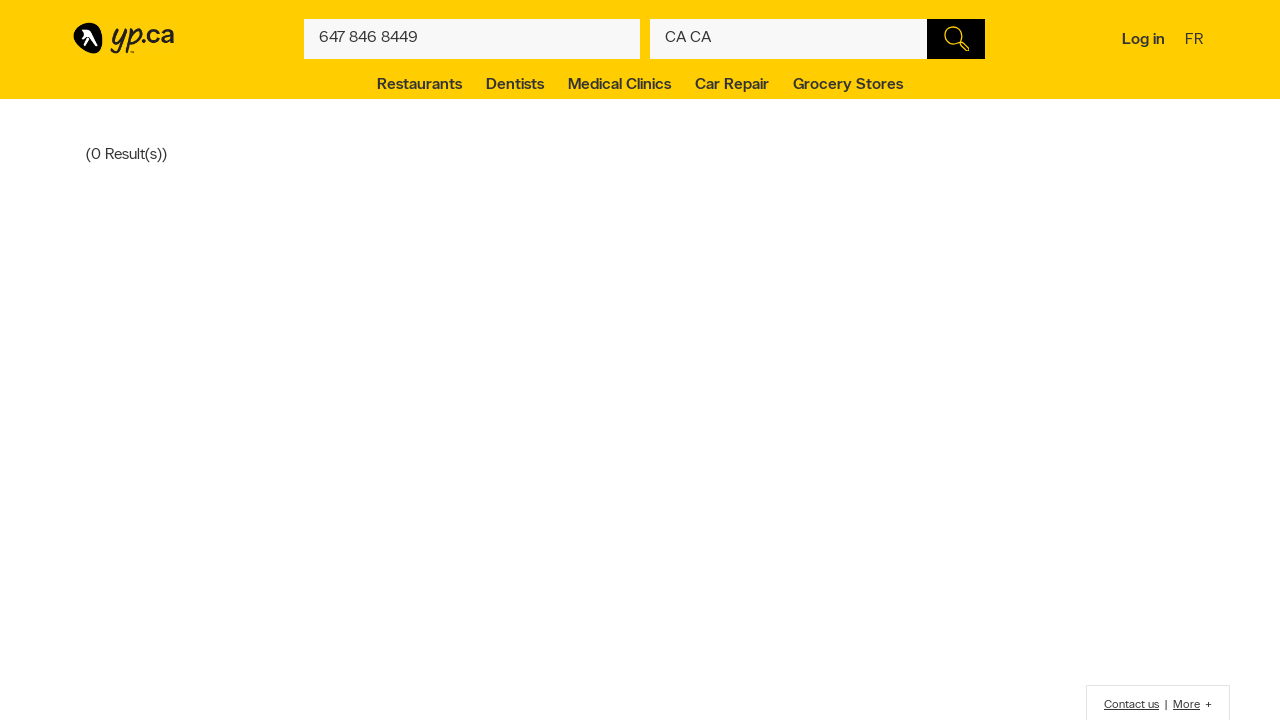

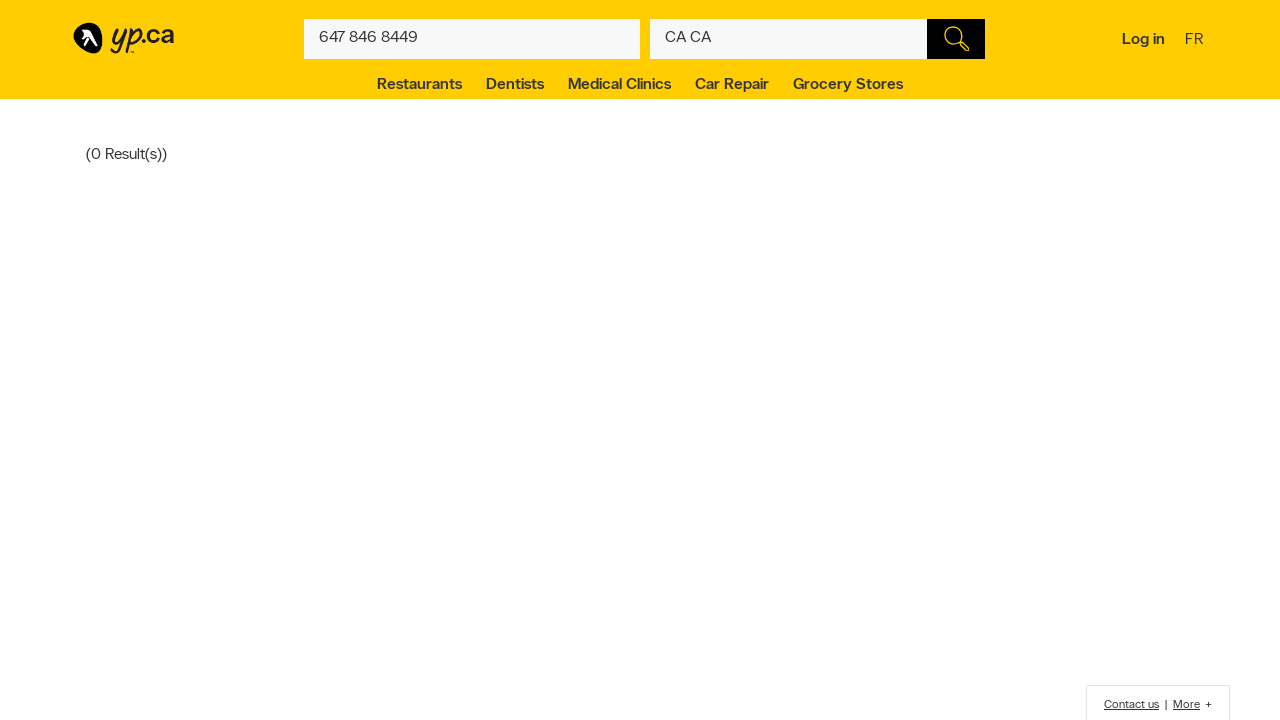